Locates and clicks on the first user item in the users list

Starting URL: https://selenium-blog.herokuapp.com/users

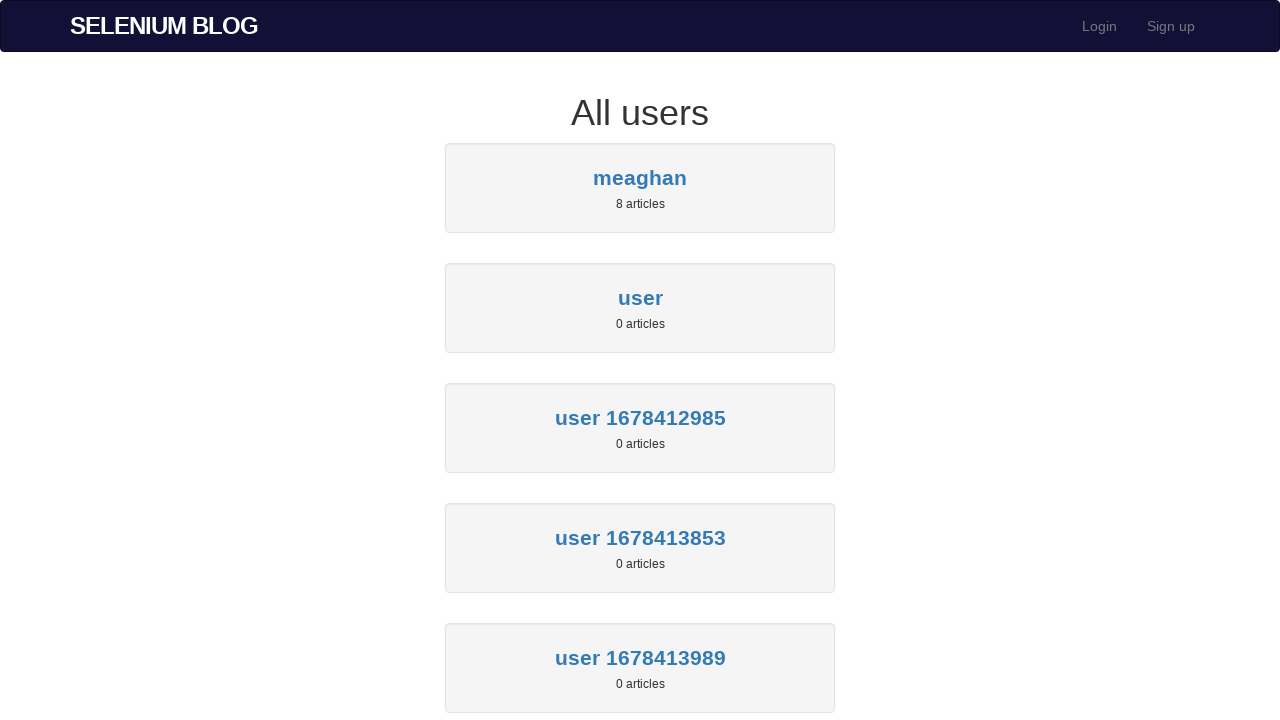

Navigated to users list page
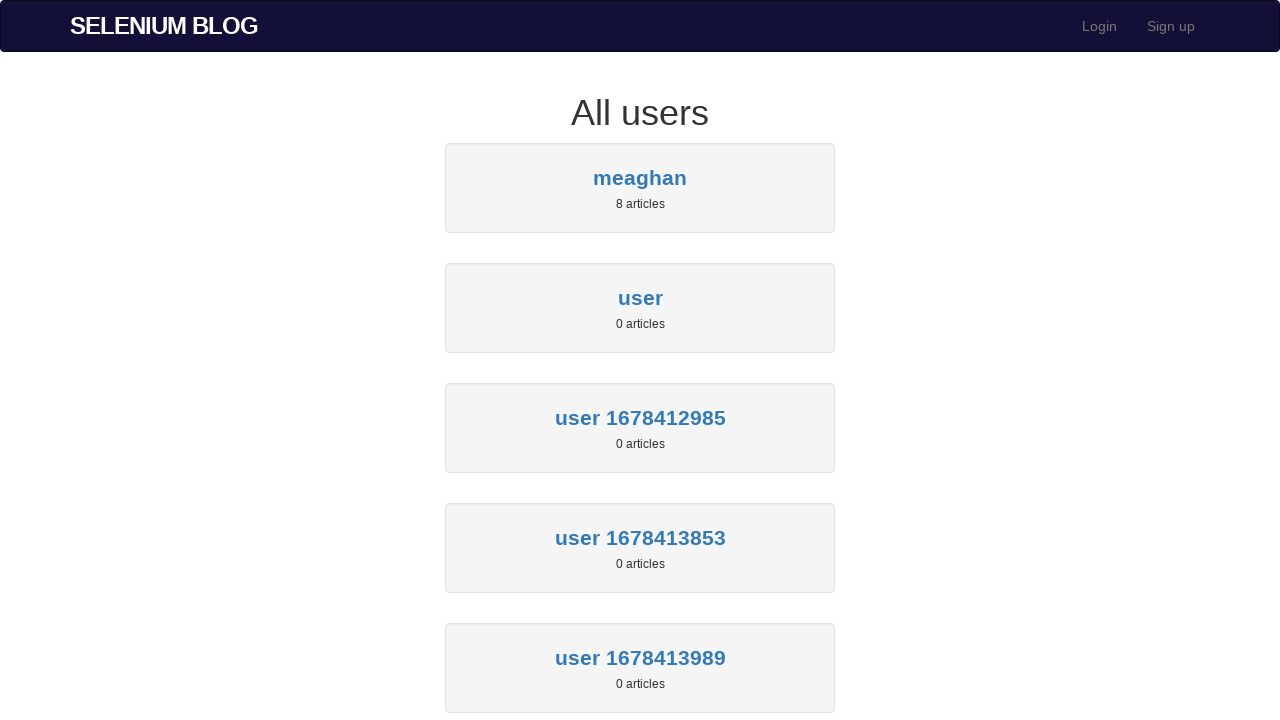

Clicked on the first user item in the users list at (640, 177) on xpath=//div[2]/div[1]/ul/div/div/li[1]/a
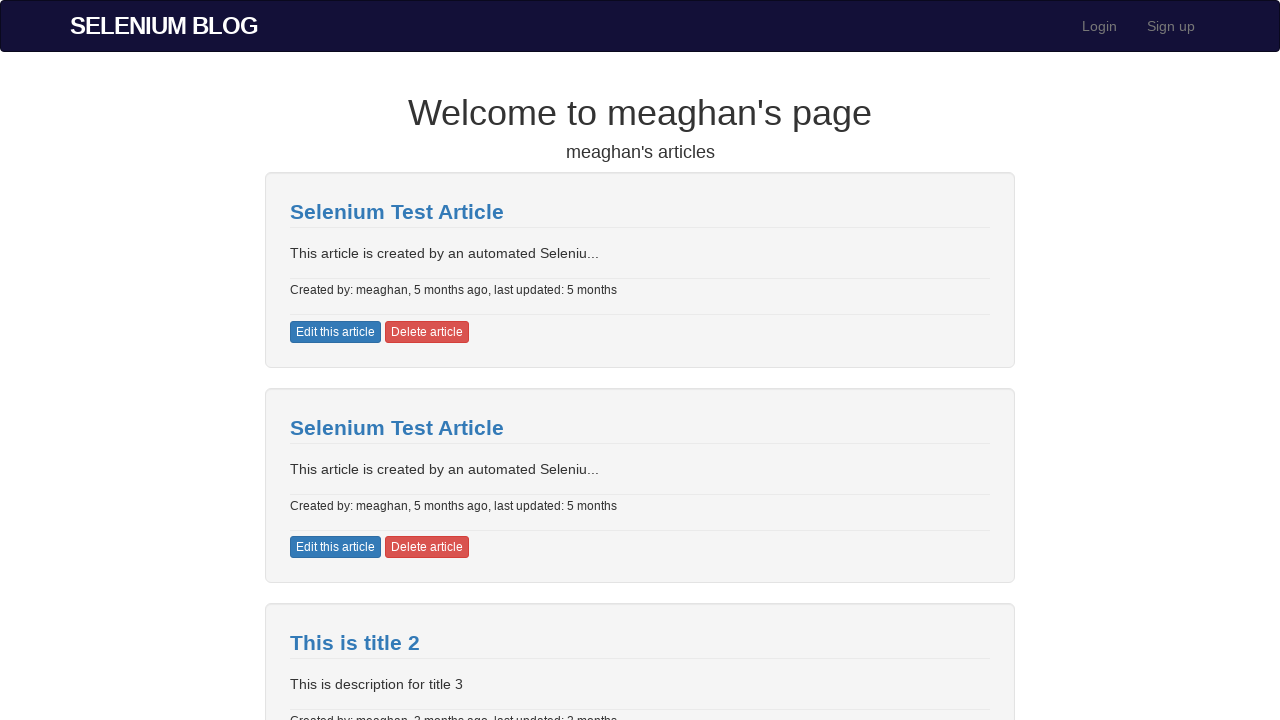

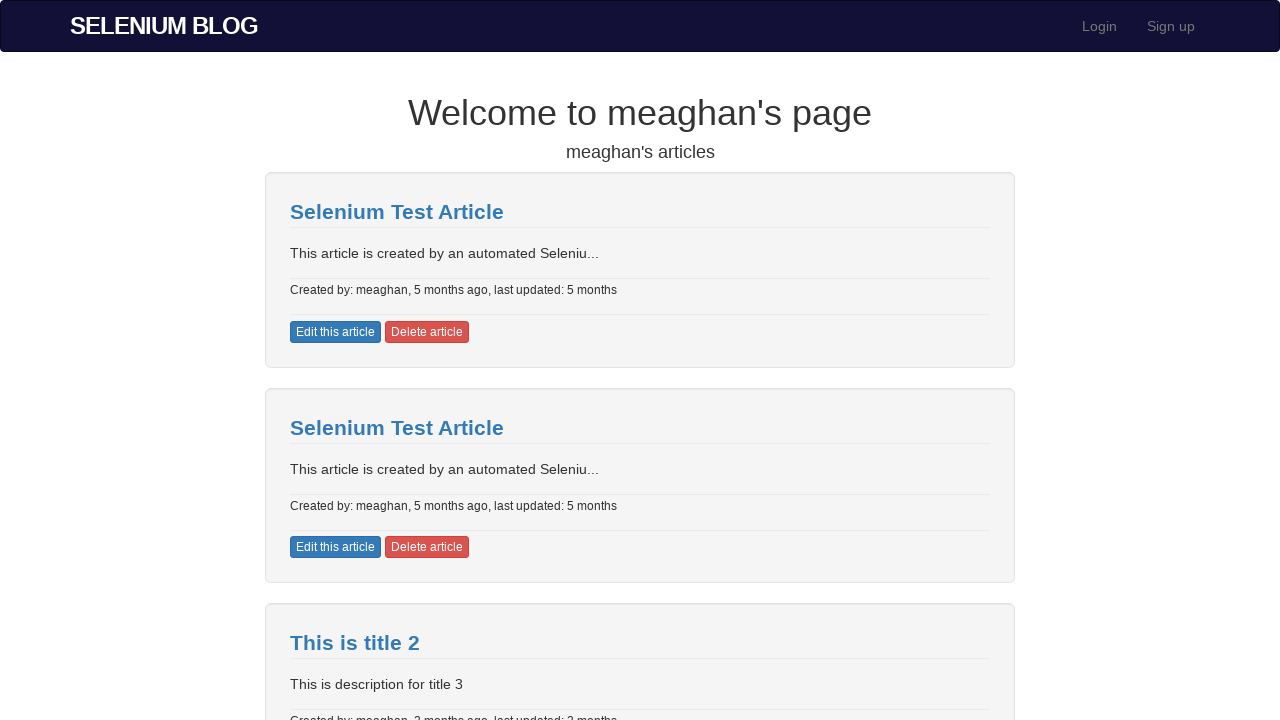